Tests multi-tab browser automation by scrolling on a school website, opening a new tab to fill a form on httpbin.org, and navigating to another website.

Starting URL: https://www.tthk.ee/

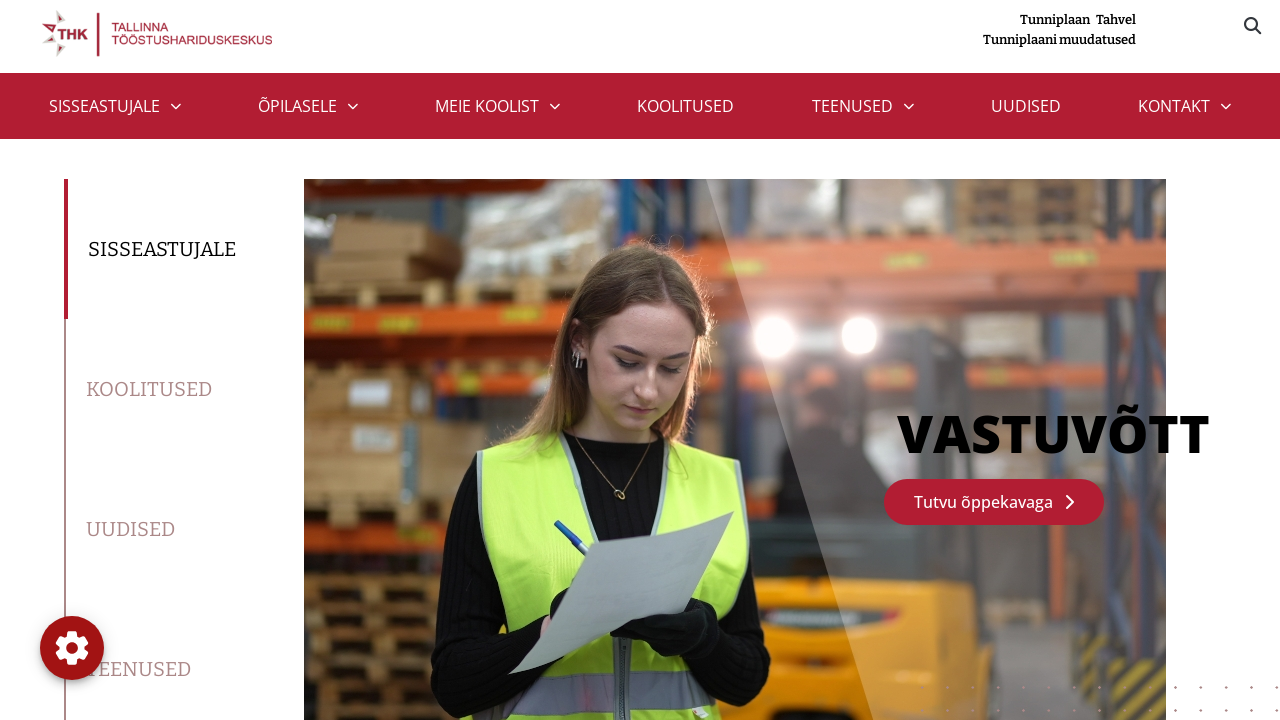

Scrolled down 300 pixels on the school website
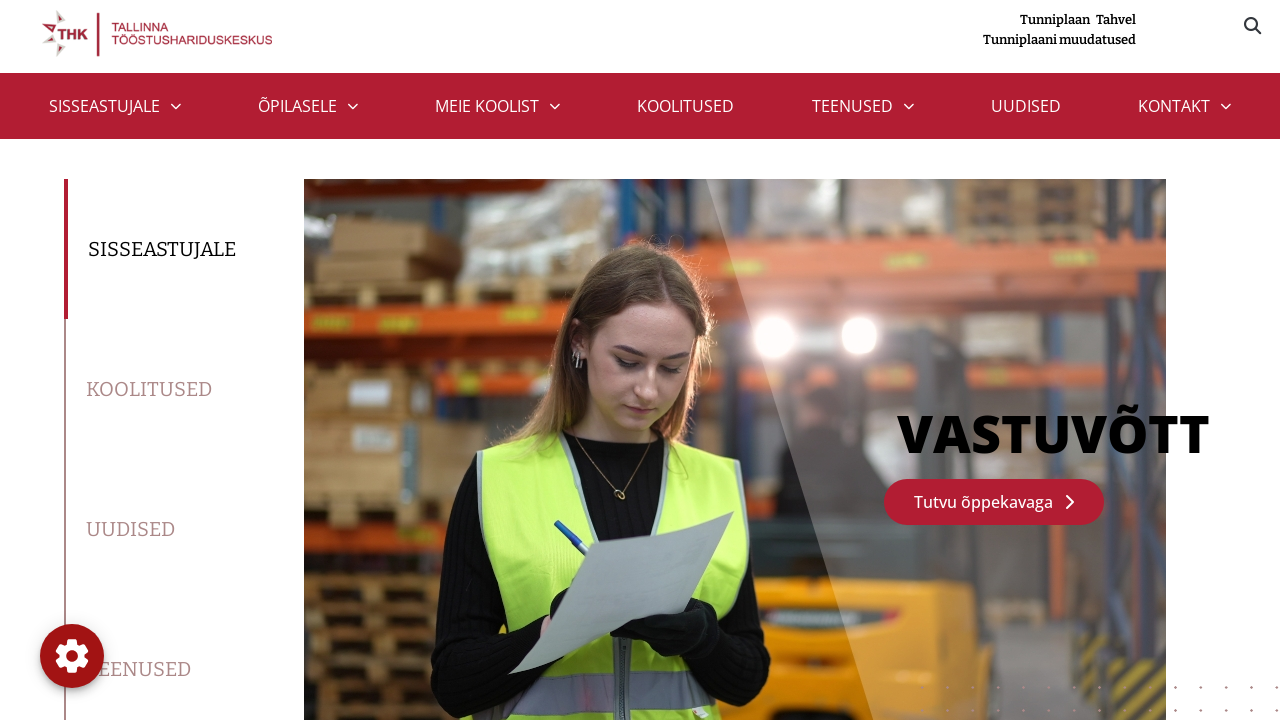

Waited 1 second after scrolling
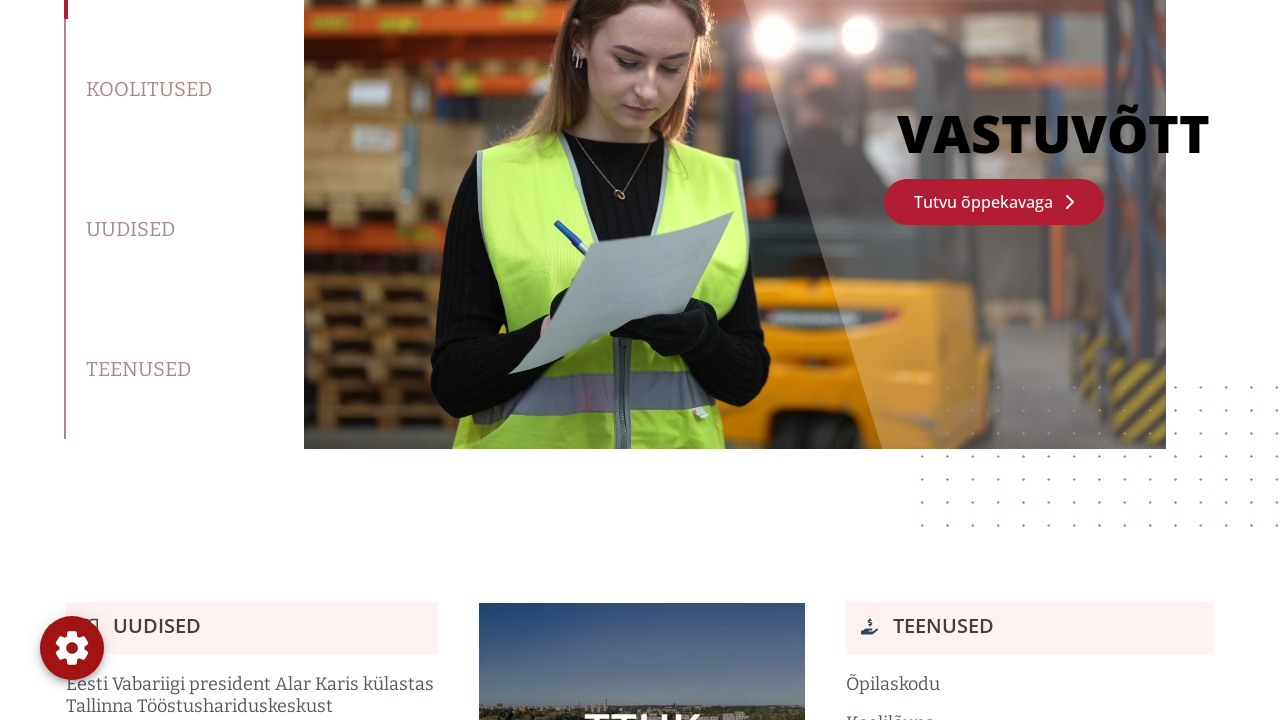

Scrolled back to top of the page
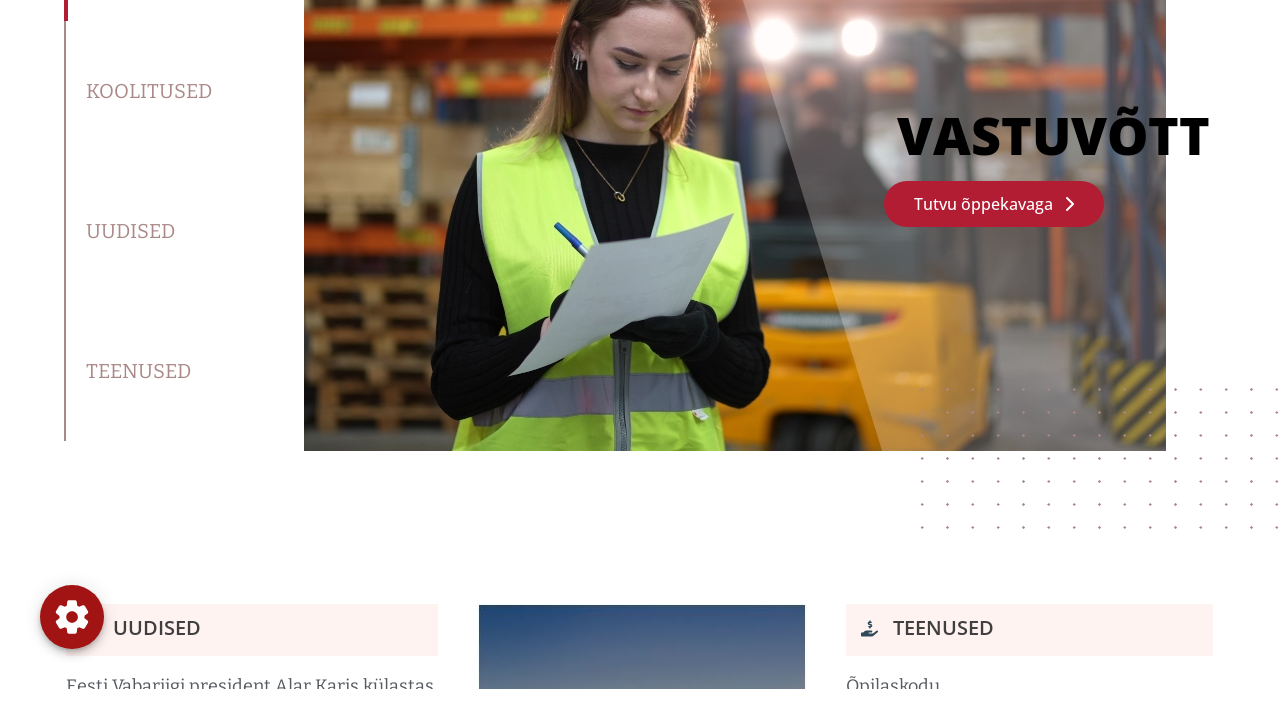

Waited 1 second after scrolling to top
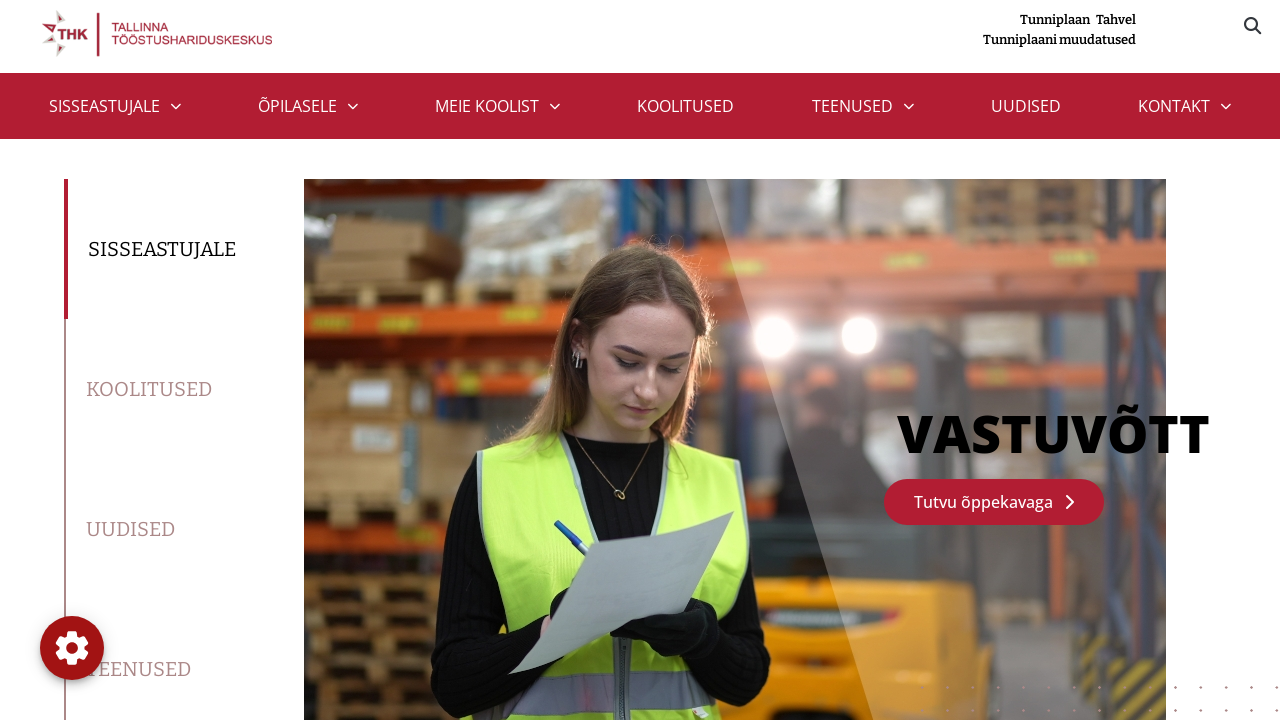

Reloaded the school website
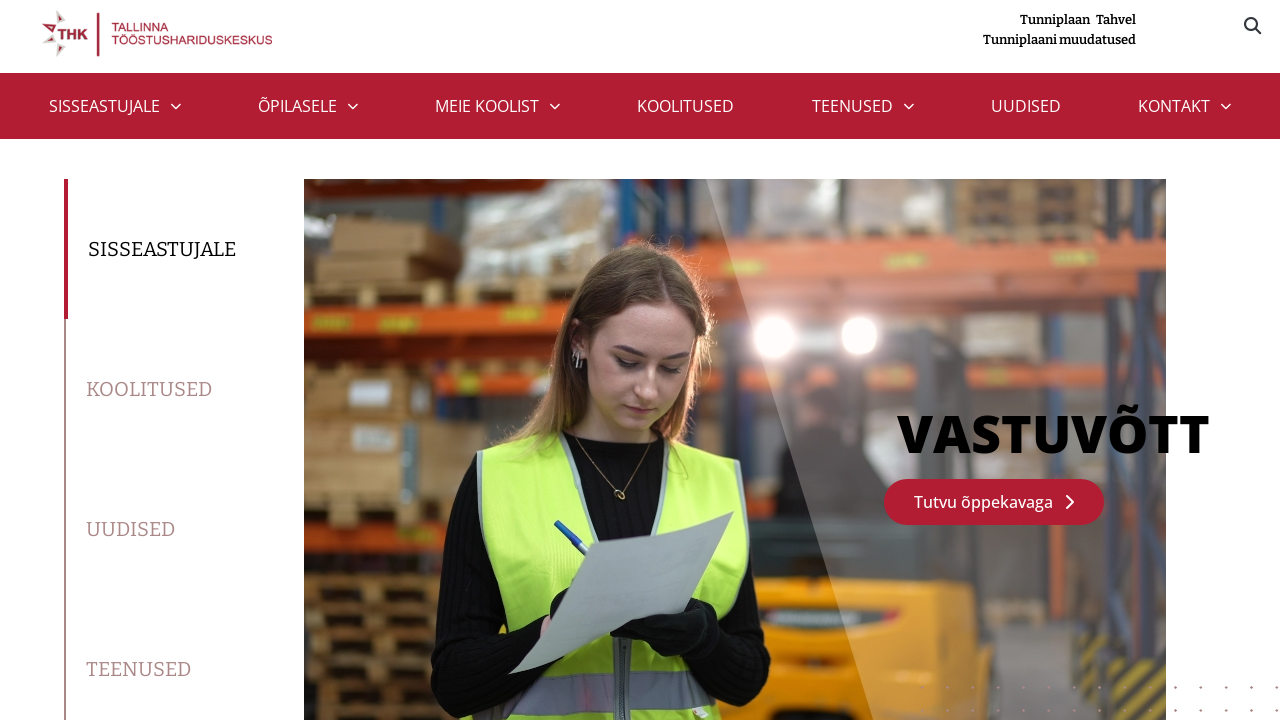

Waited 1 second after page reload
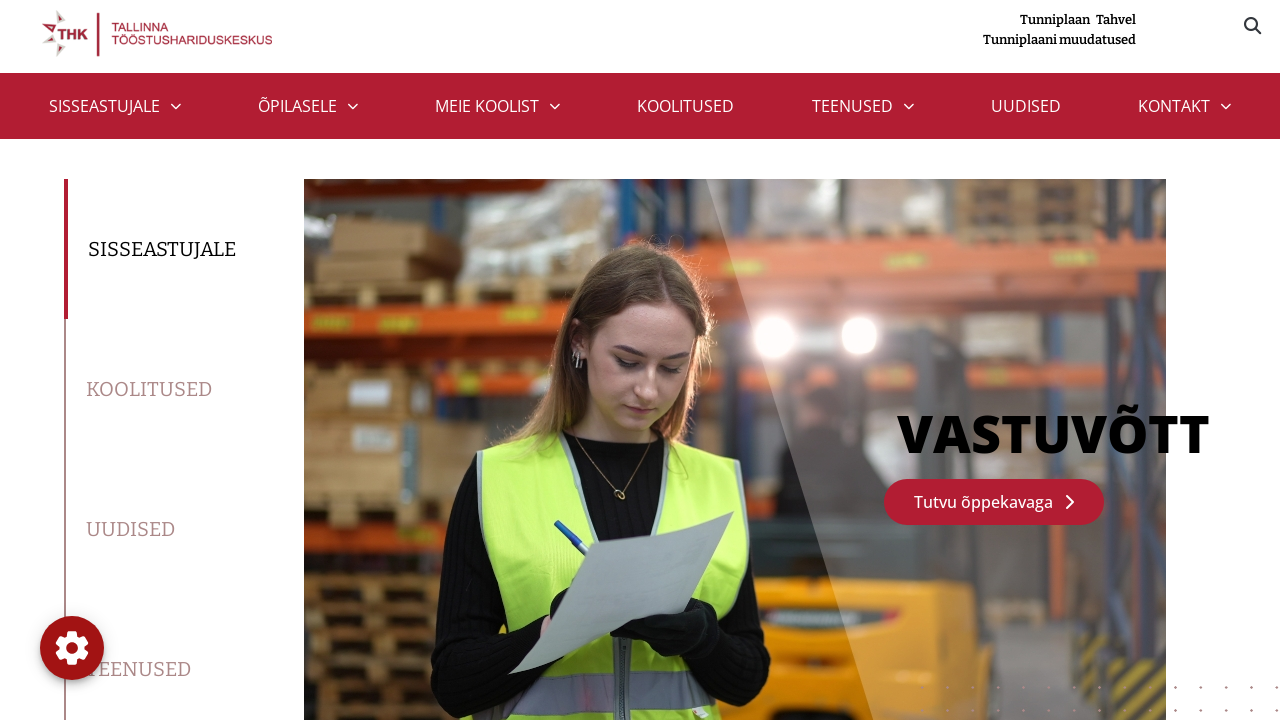

Opened a new browser tab
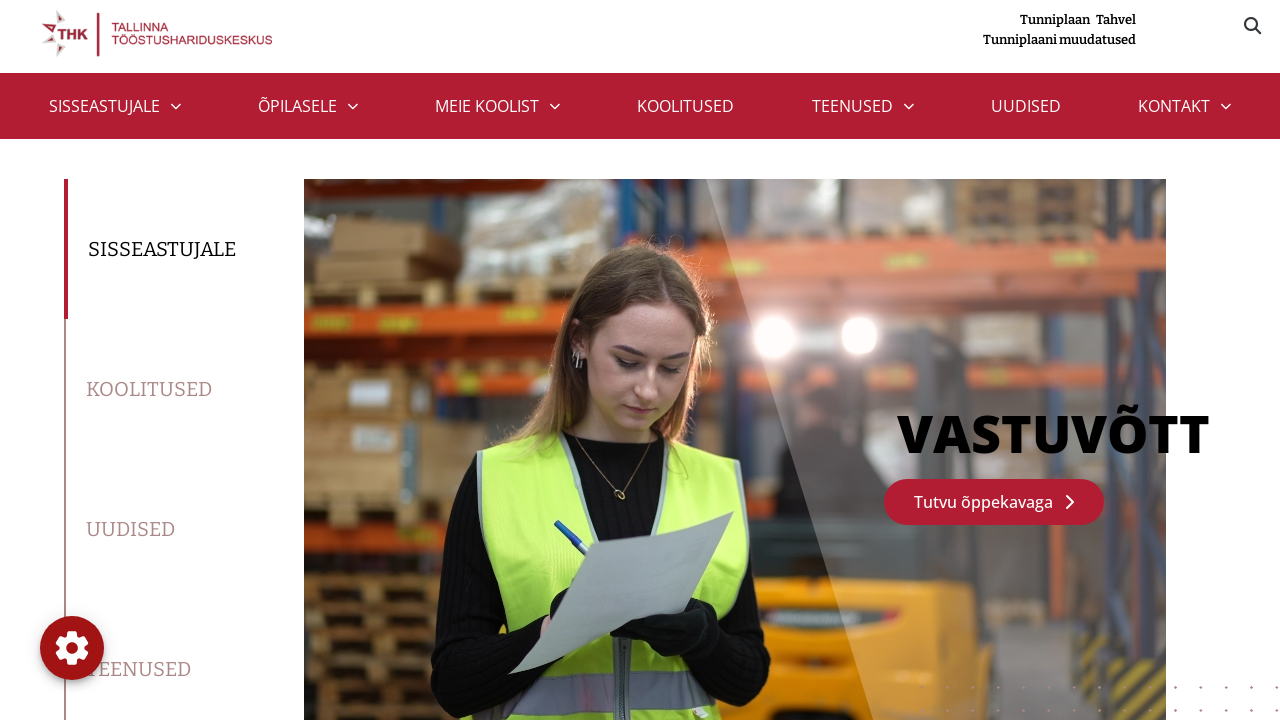

Navigated to httpbin form page in new tab
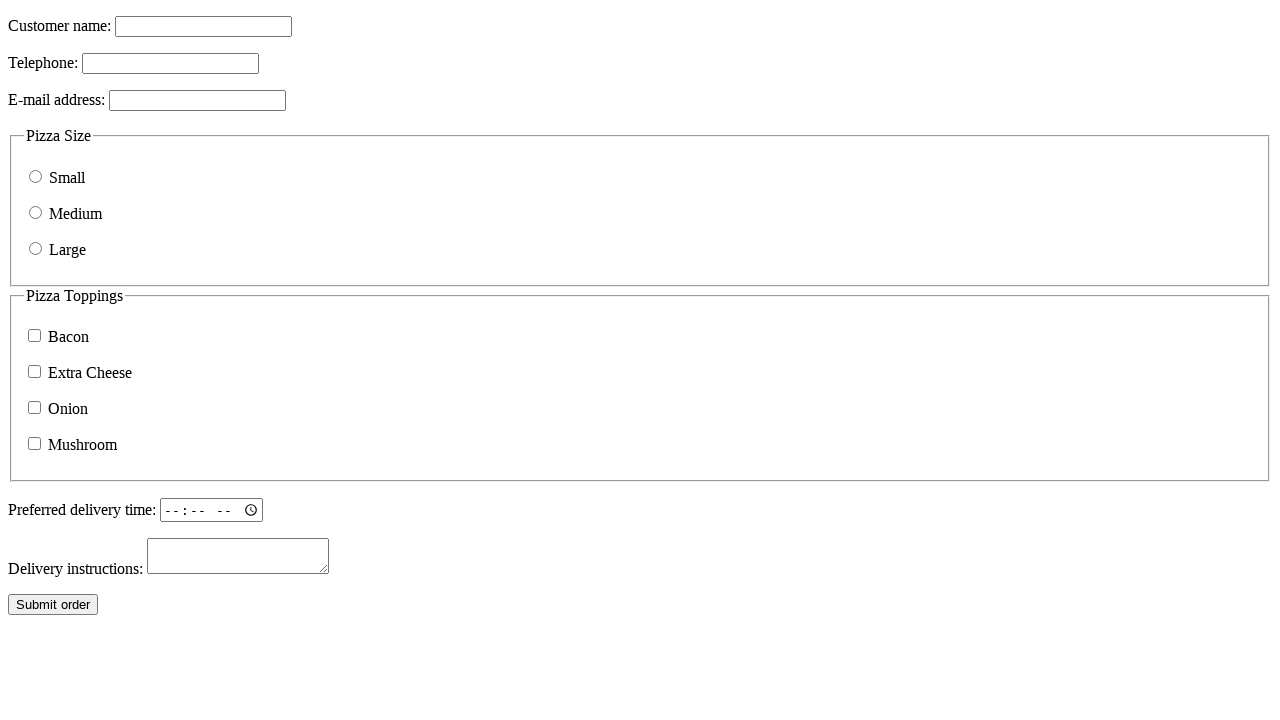

Waited for httpbin form page to load
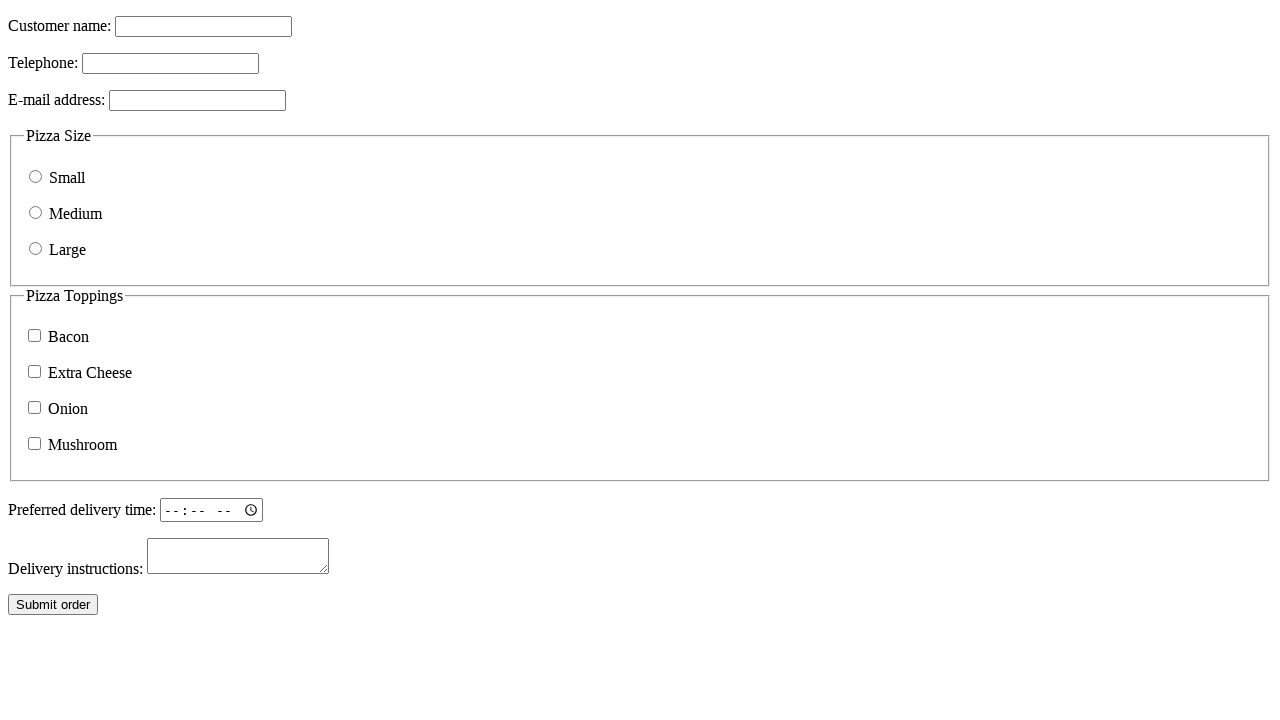

Filled customer name field with 'Test' on input[name='custname']
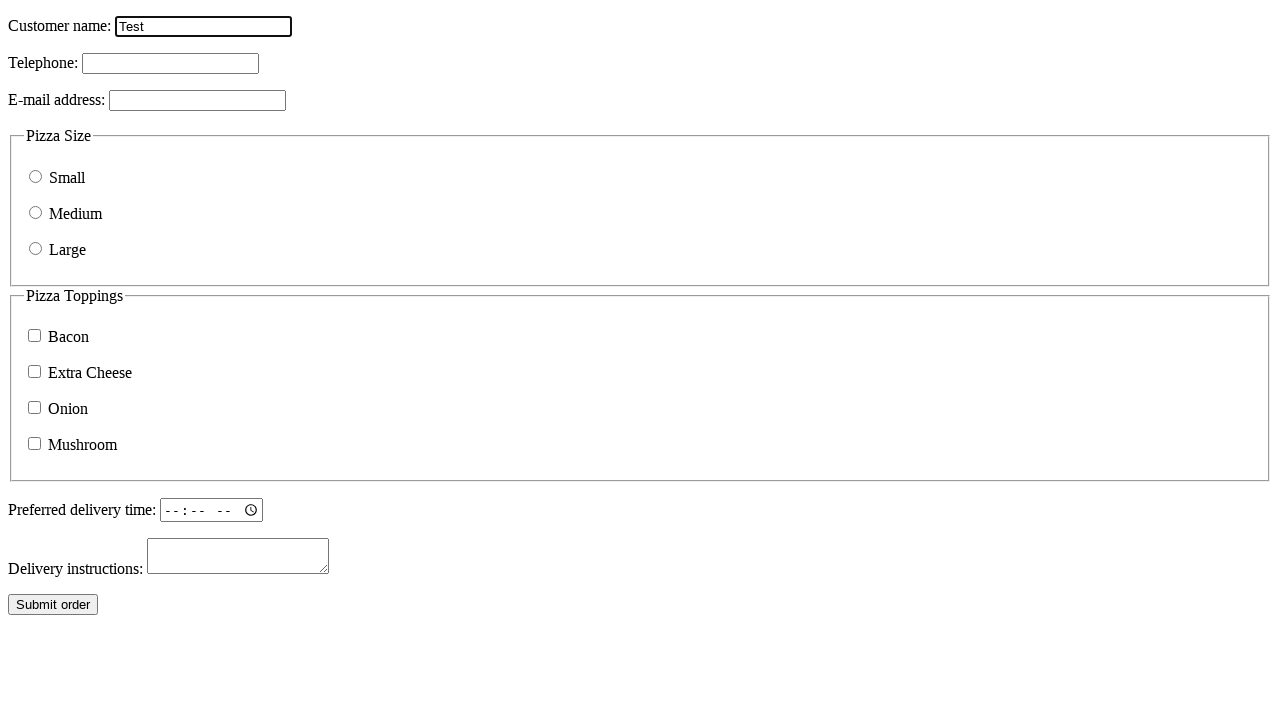

Filled telephone field with '123456789' on input[name='custtel']
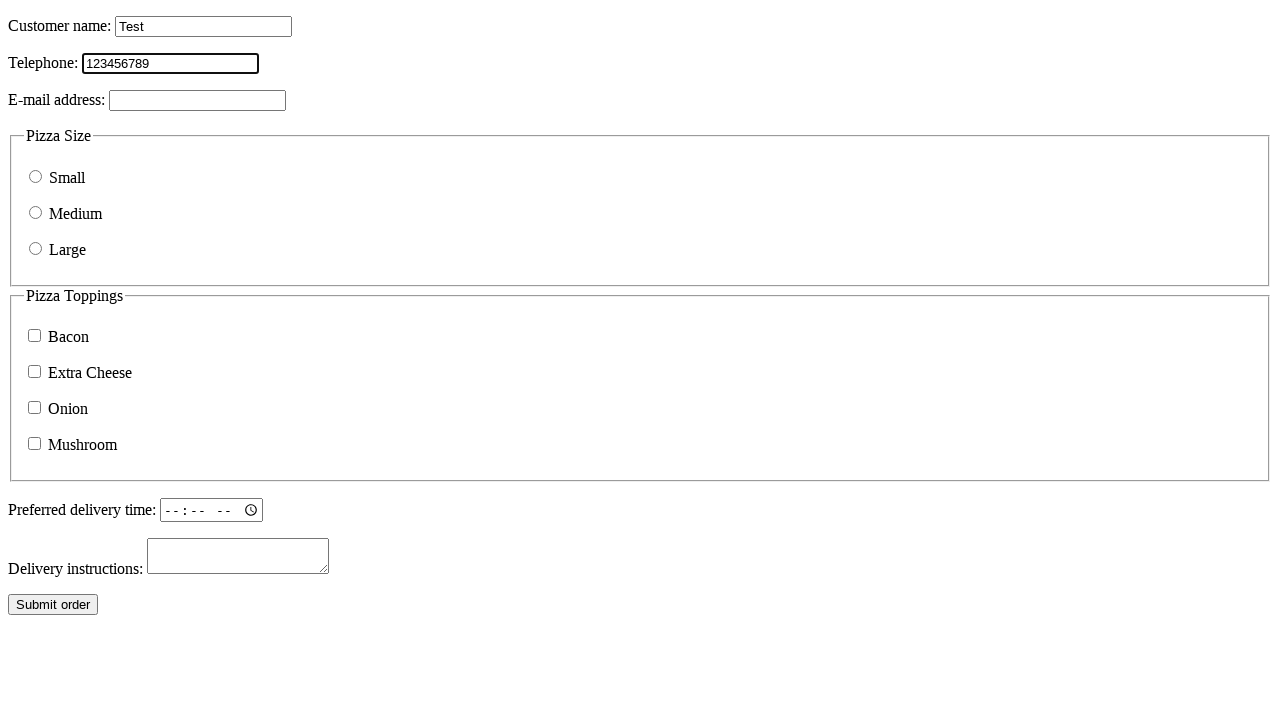

Reloaded the httpbin form page
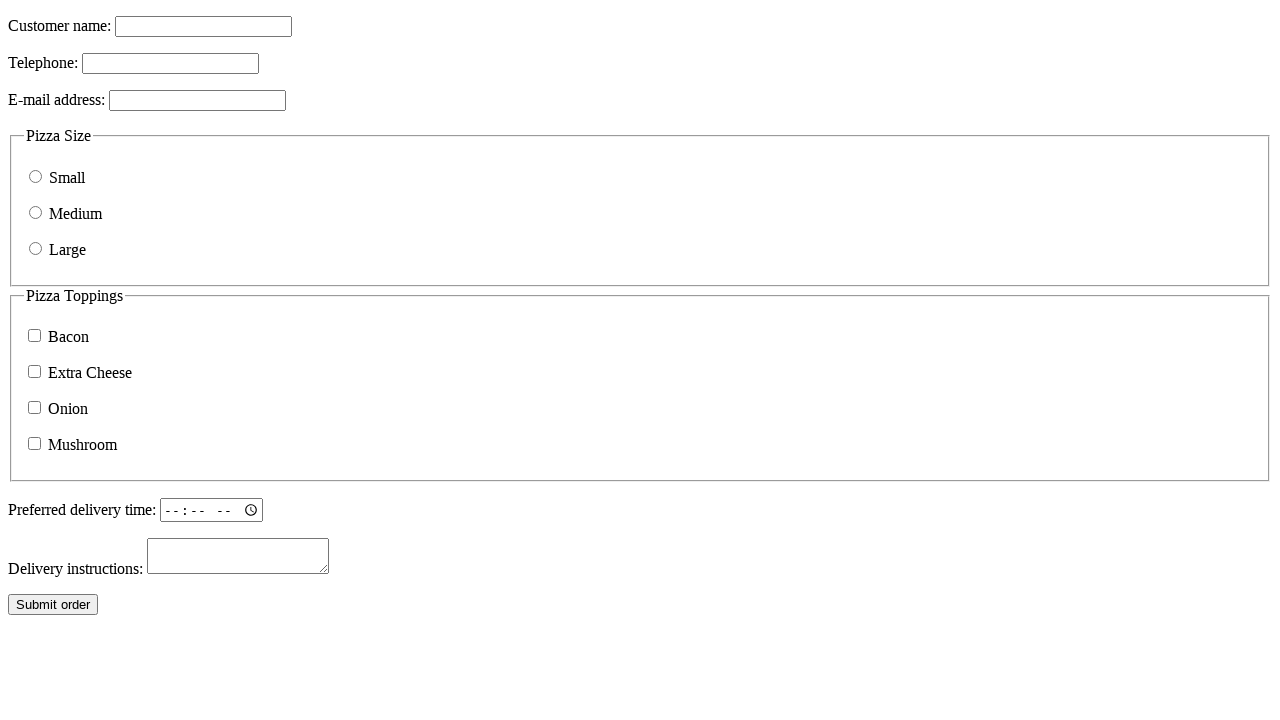

Waited 1 second after form page reload
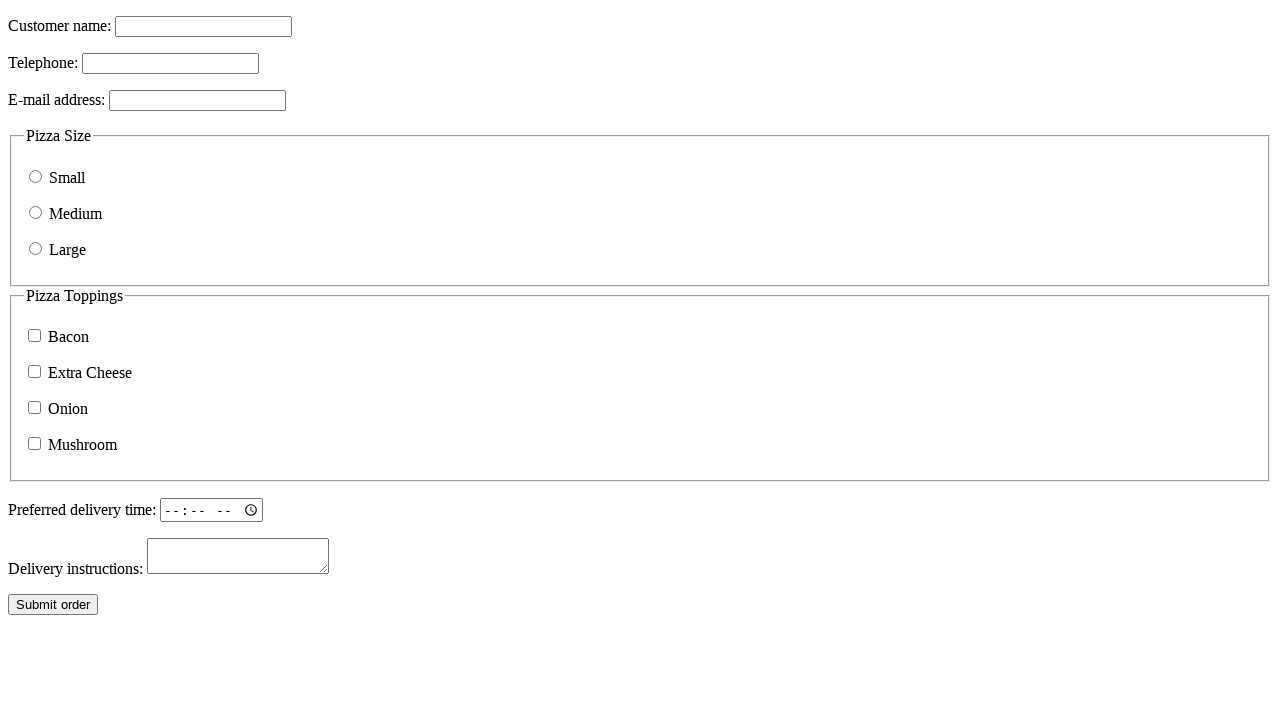

Navigated to davidlennuk23.thkit.ee in the new tab
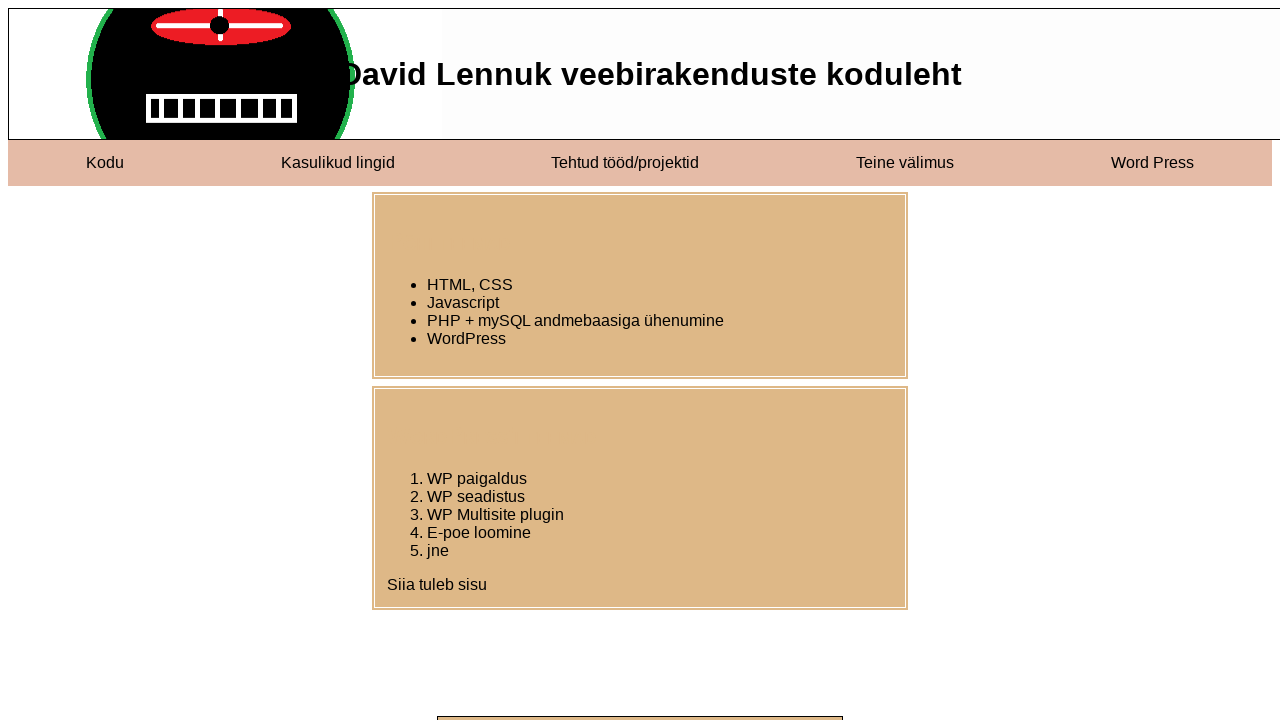

Waited for davidlennuk23.thkit.ee to load
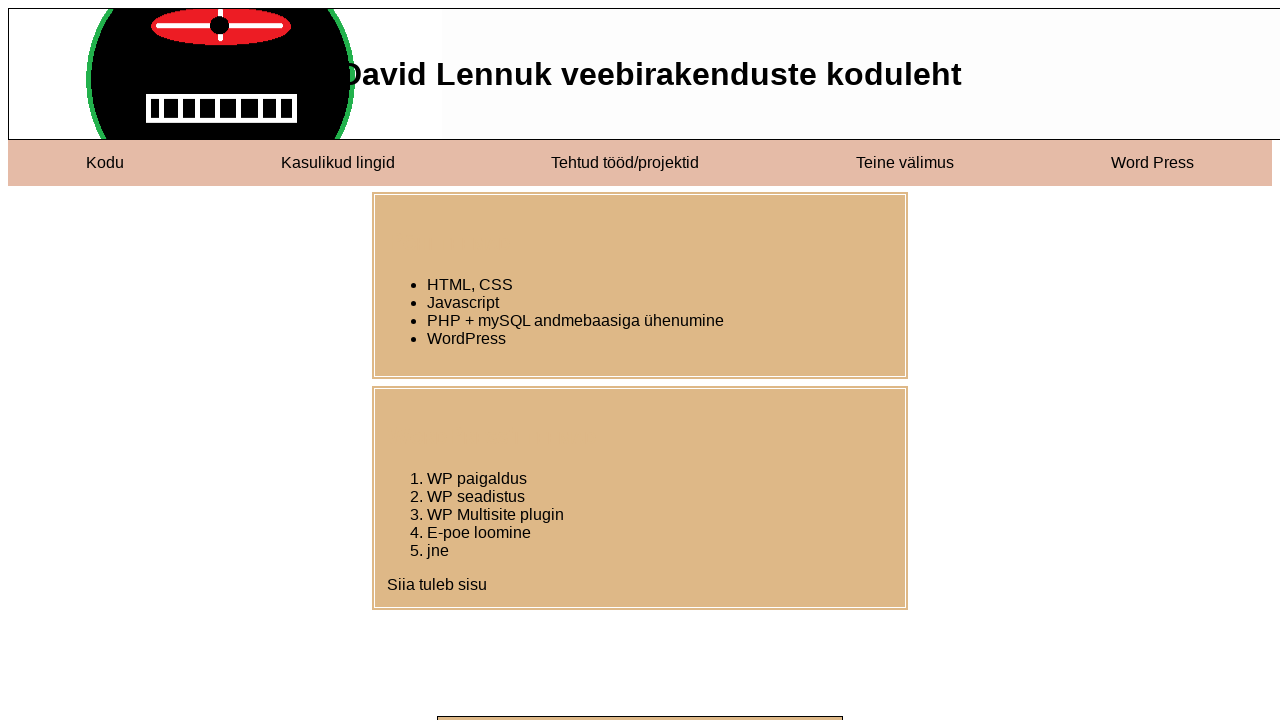

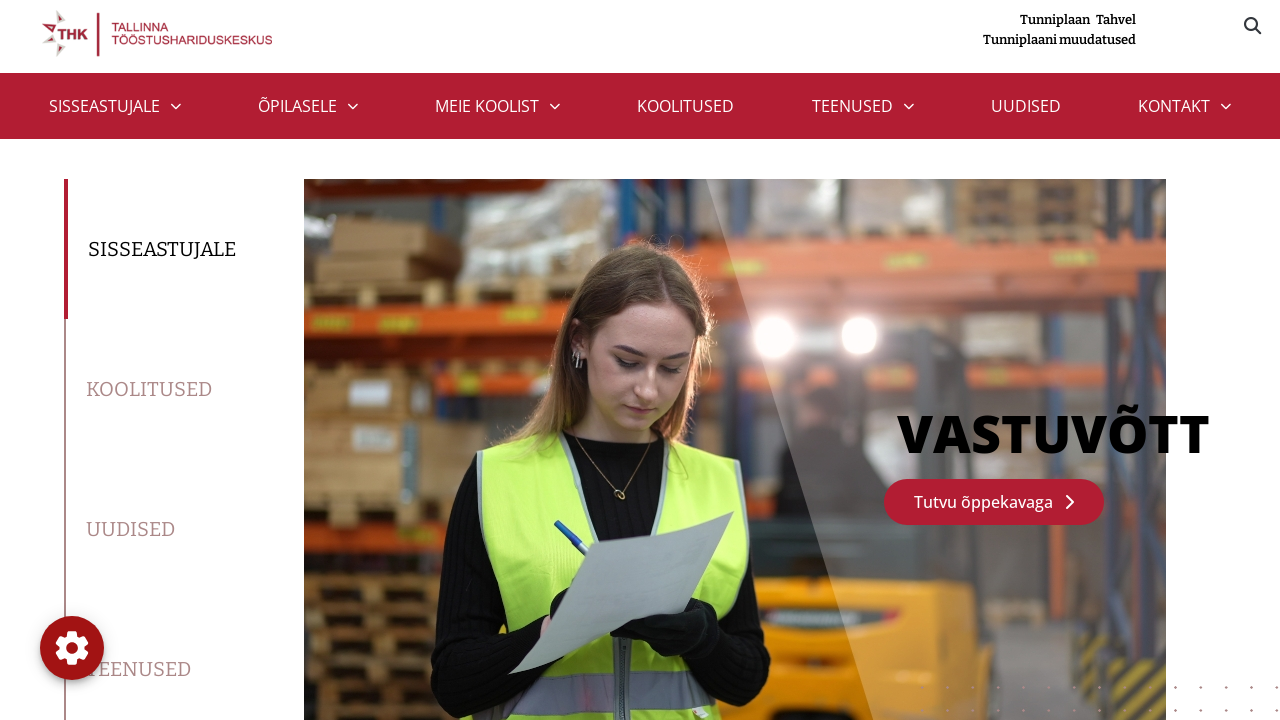